Tests simple date picker by directly entering a date value into the input field

Starting URL: https://demo.automationtesting.in/Datepicker.html

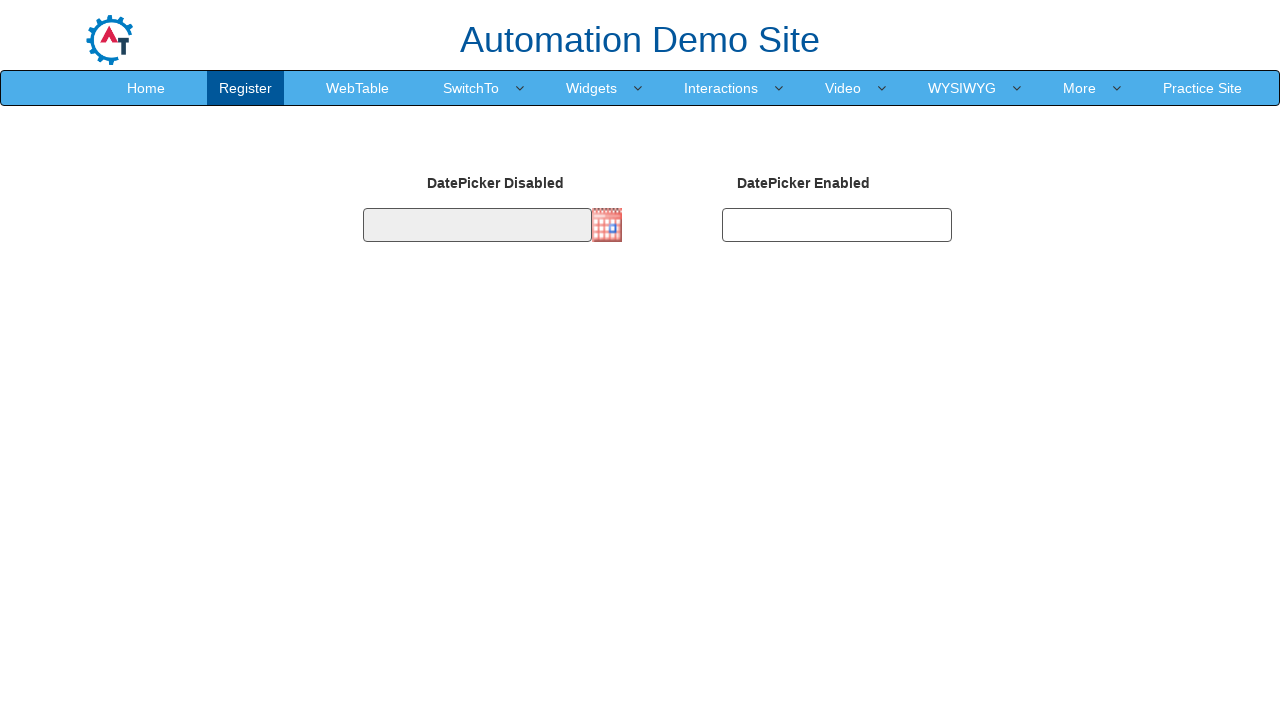

Navigated to date picker demo page
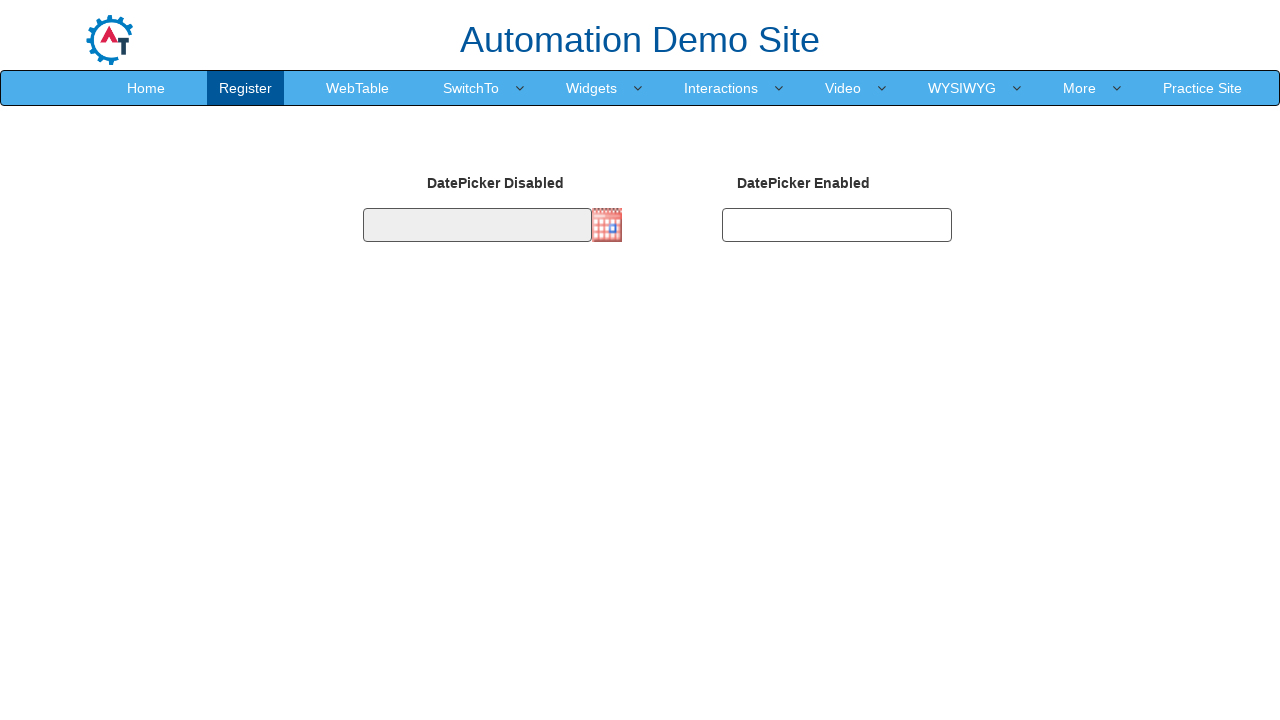

Filled date picker field with date 03/15/2023 on #datepicker2
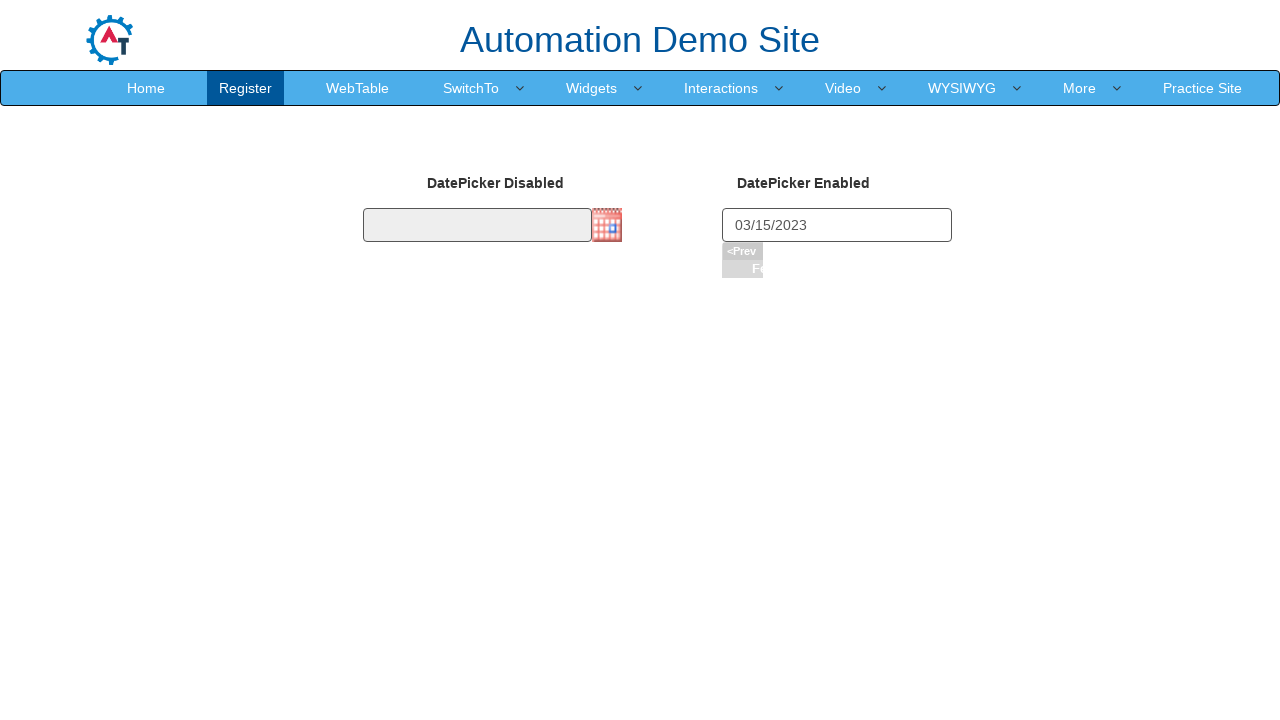

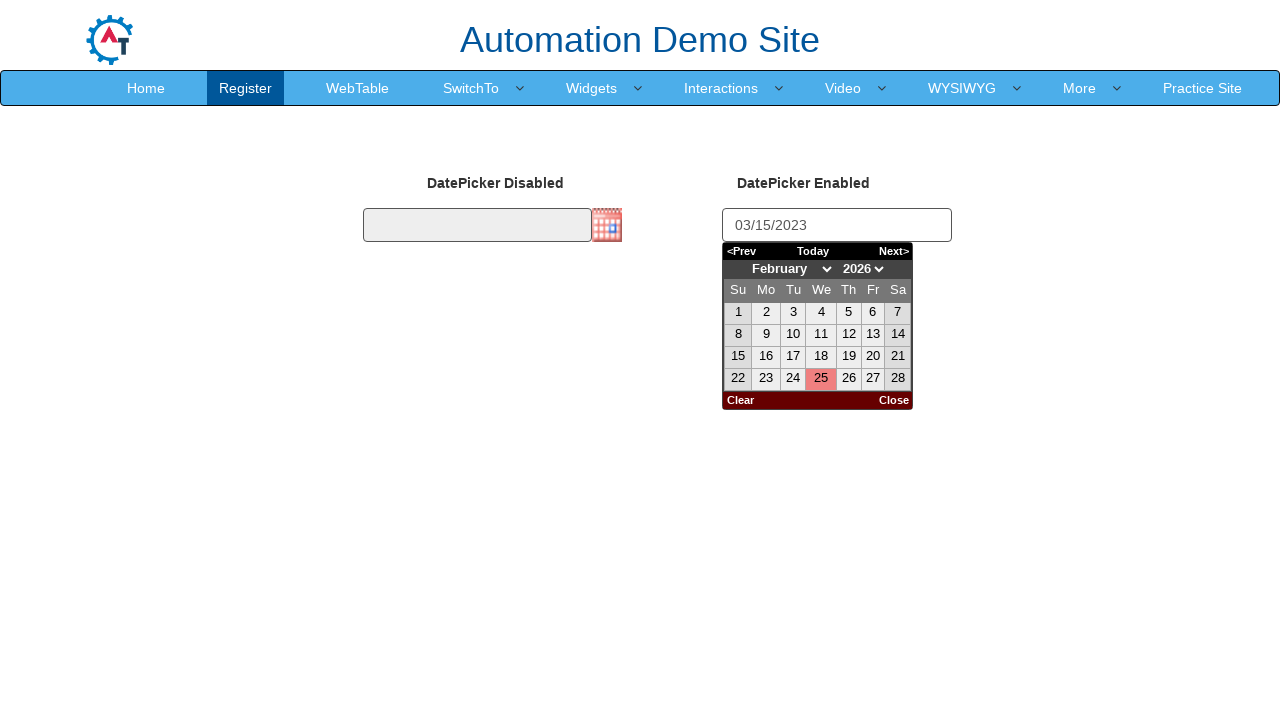